Tests login form validation by submitting a valid username with an empty password, verifying that an appropriate error message is displayed

Starting URL: https://www.saucedemo.com/

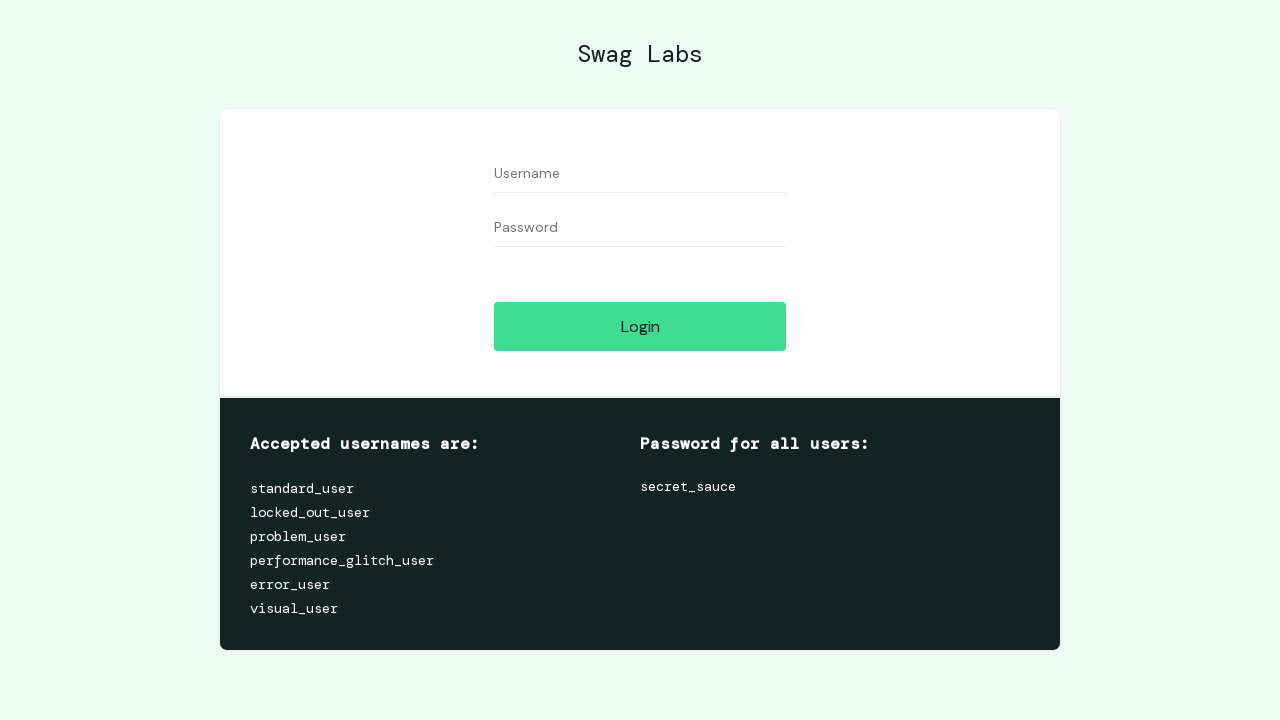

Filled username field with 'standard_user' on #user-name
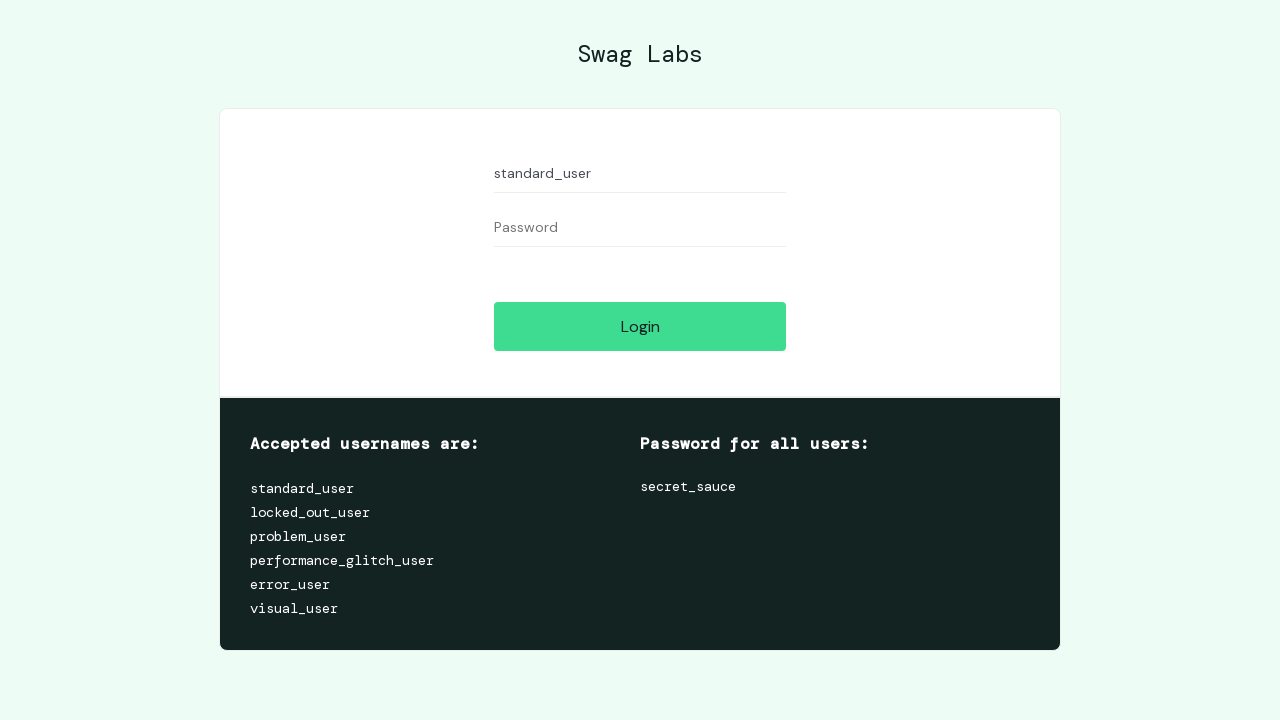

Left password field empty on #password
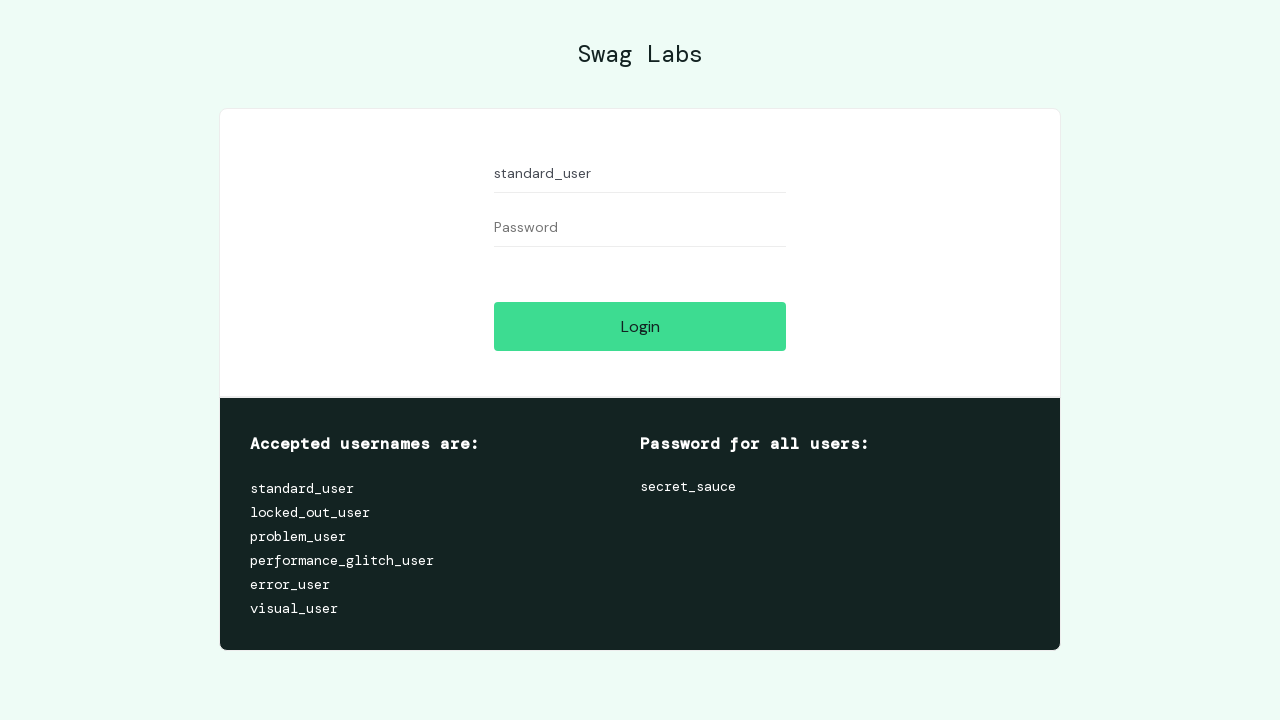

Clicked login button at (640, 326) on #login-button
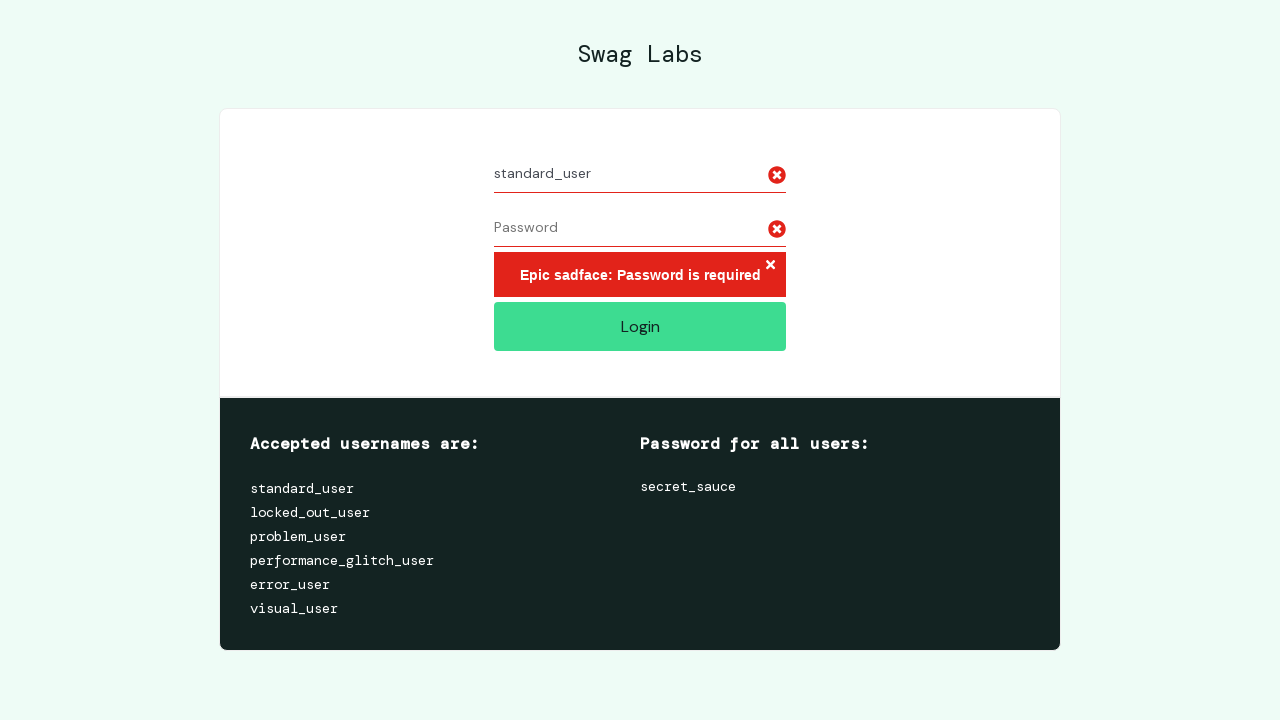

Error message element appeared
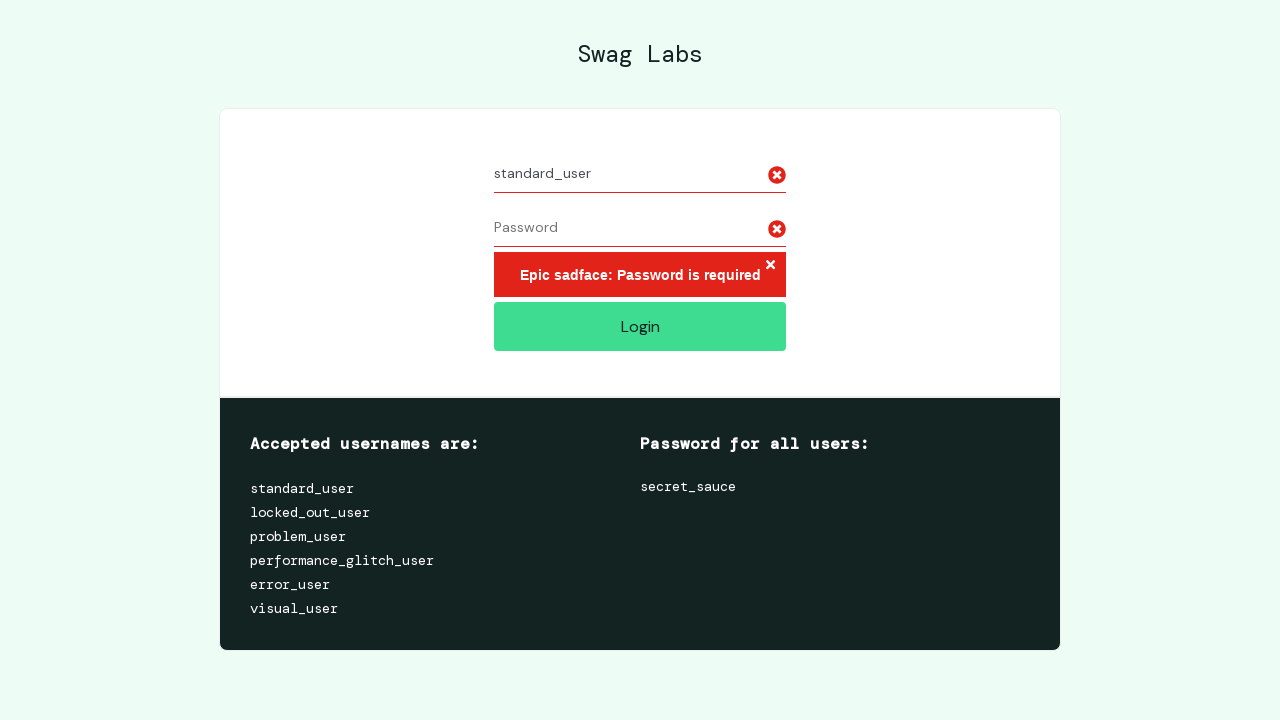

Located error message element
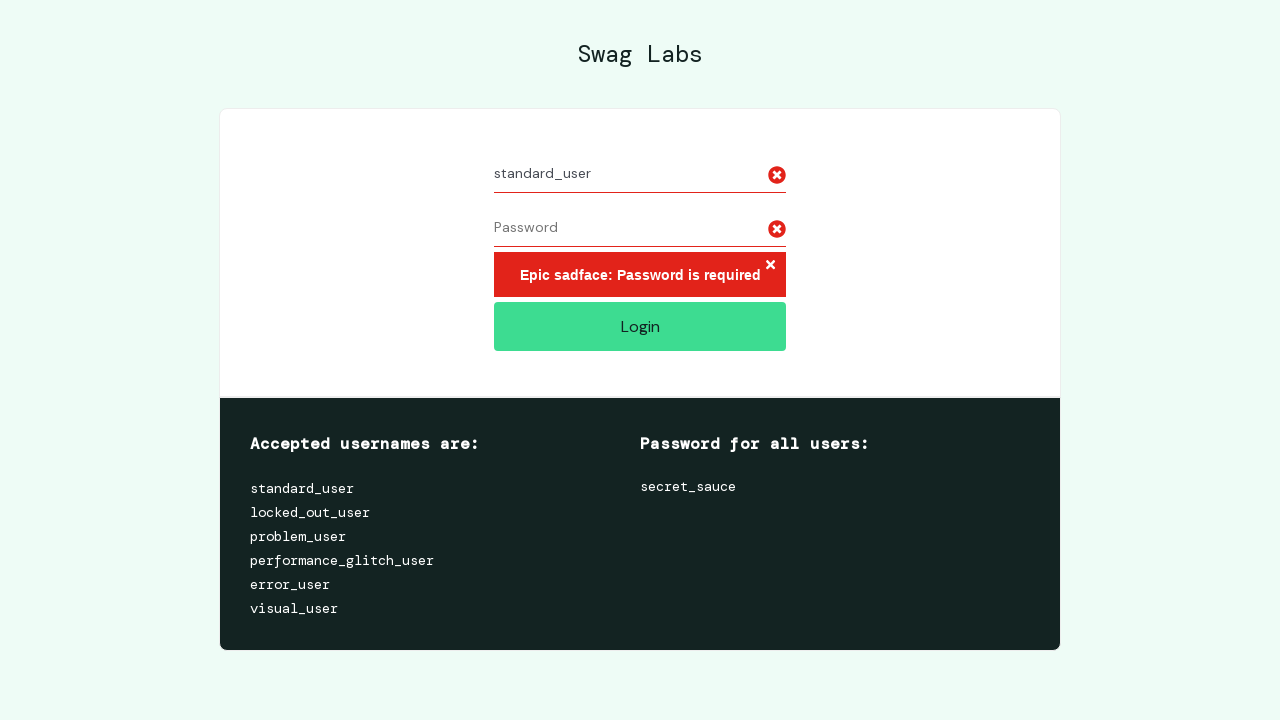

Verified error message is visible
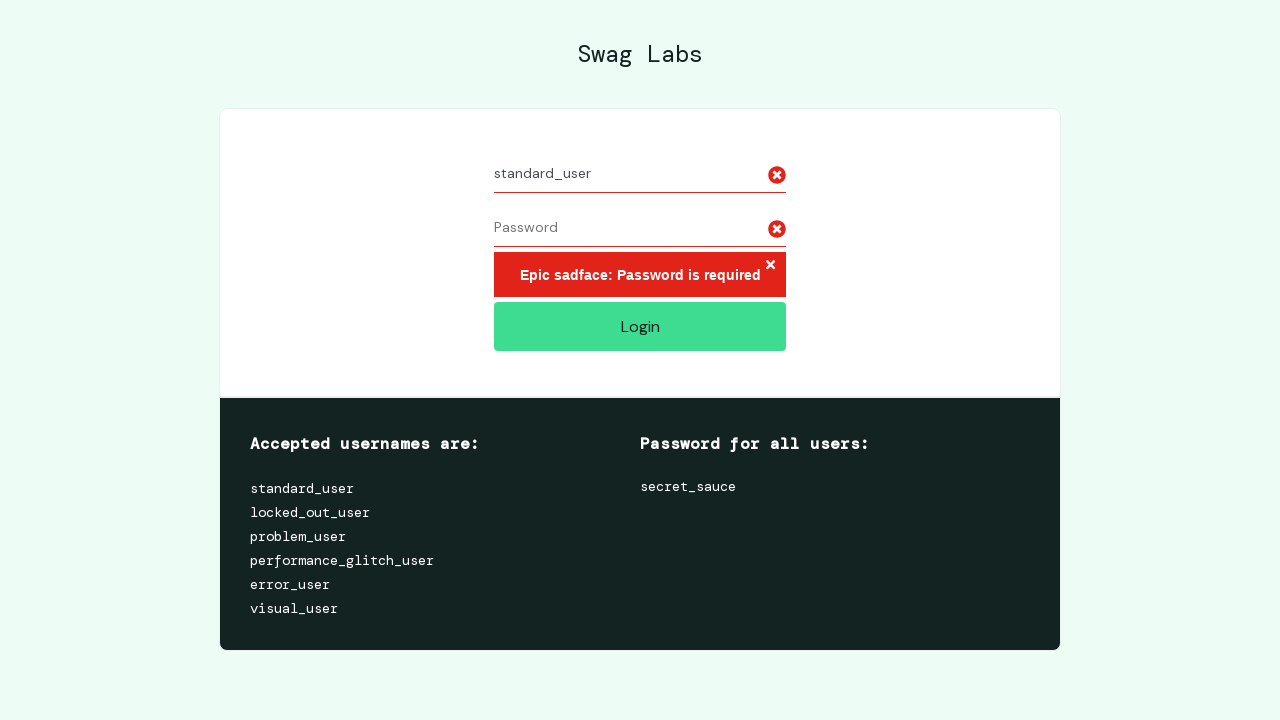

Verified error message contains 'Password is required'
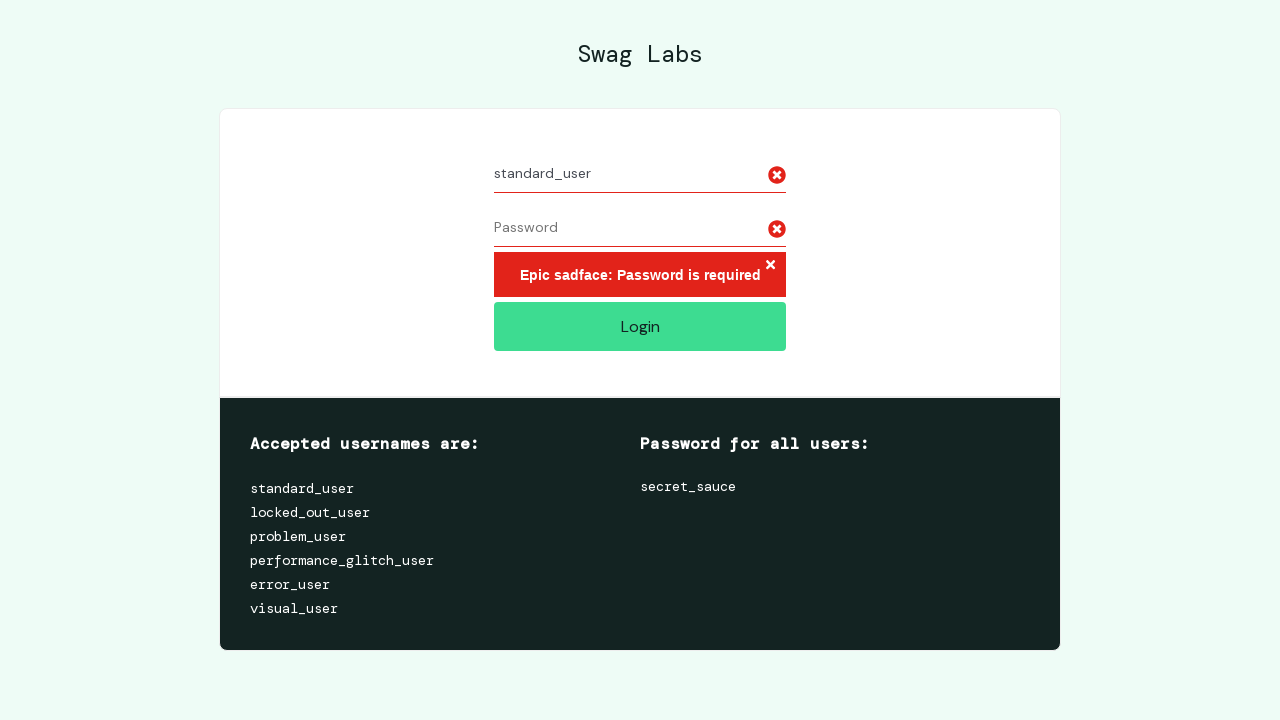

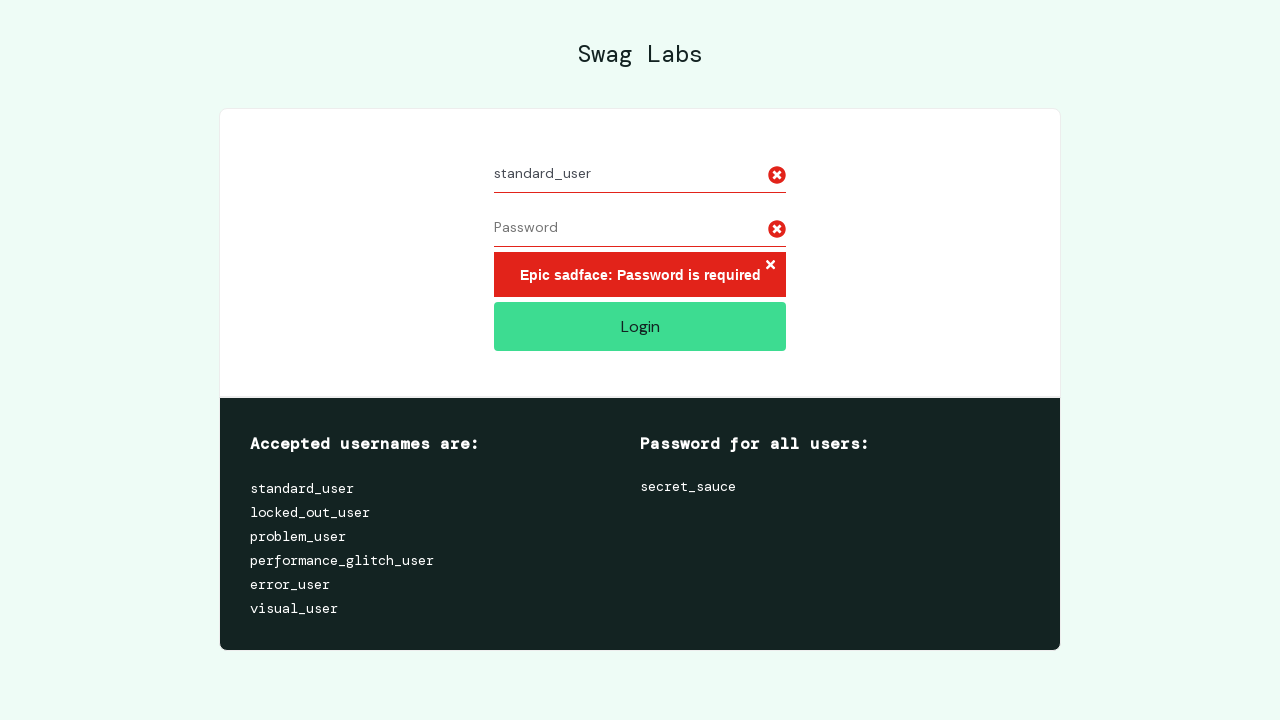